Tests that submitting form without filling any fields is not allowed

Starting URL: https://davi-vert.vercel.app/index.html

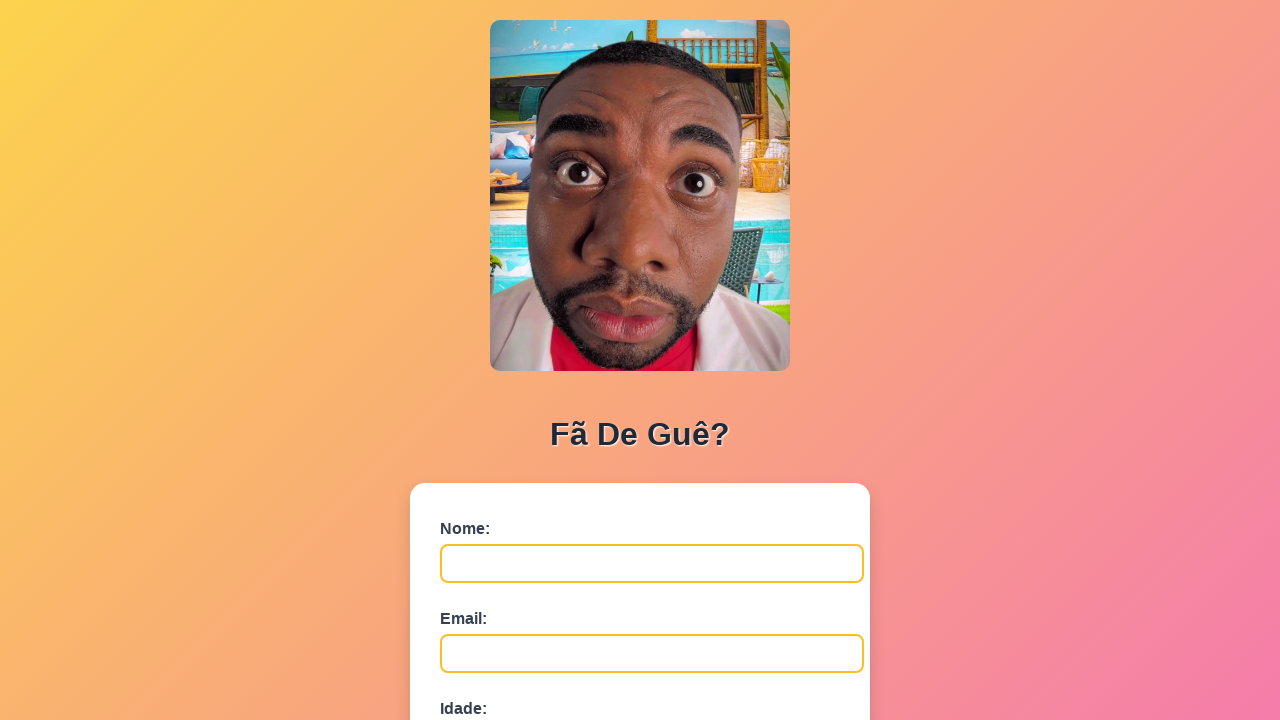

Filled nome field with empty string on #nome
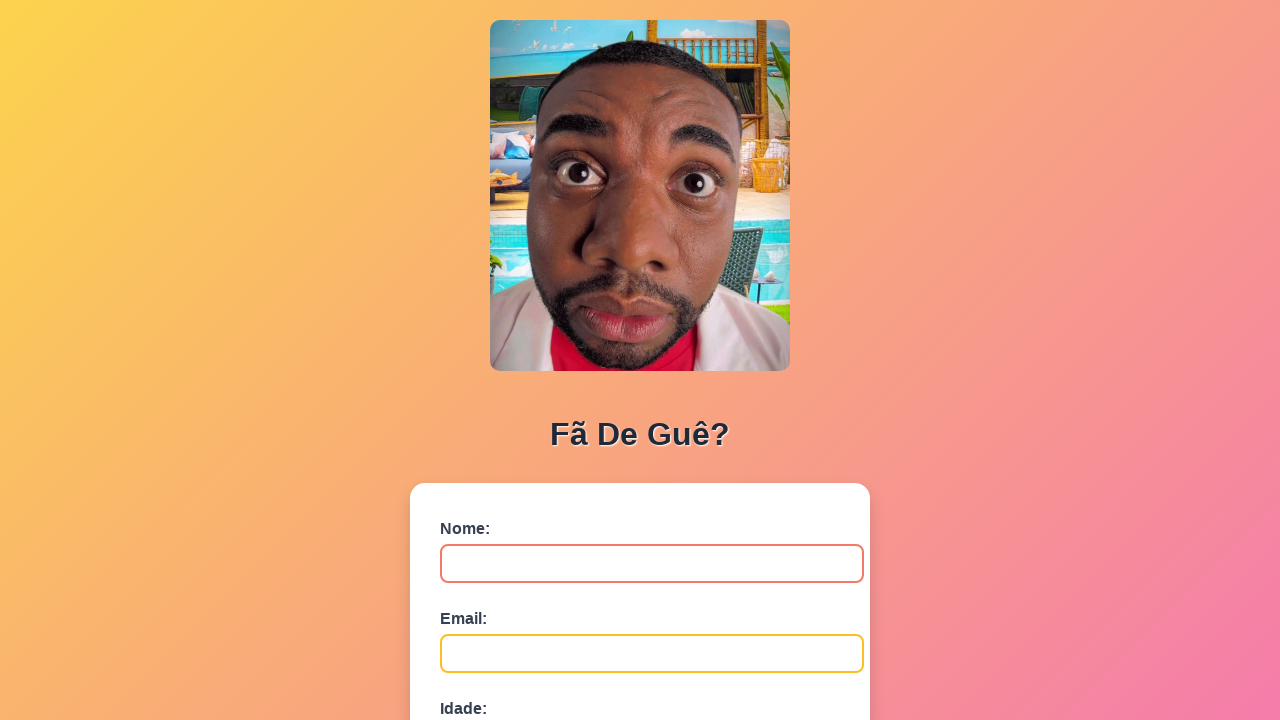

Filled email field with empty string on #email
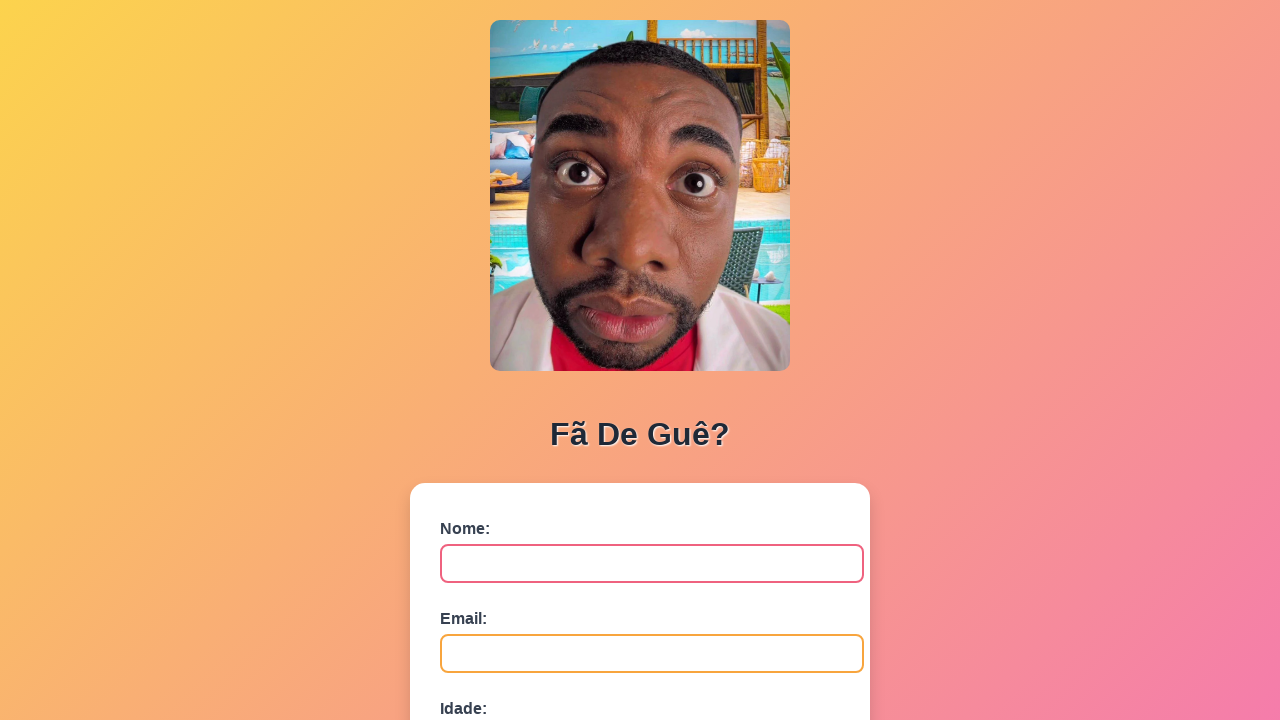

Filled idade field with empty string on #idade
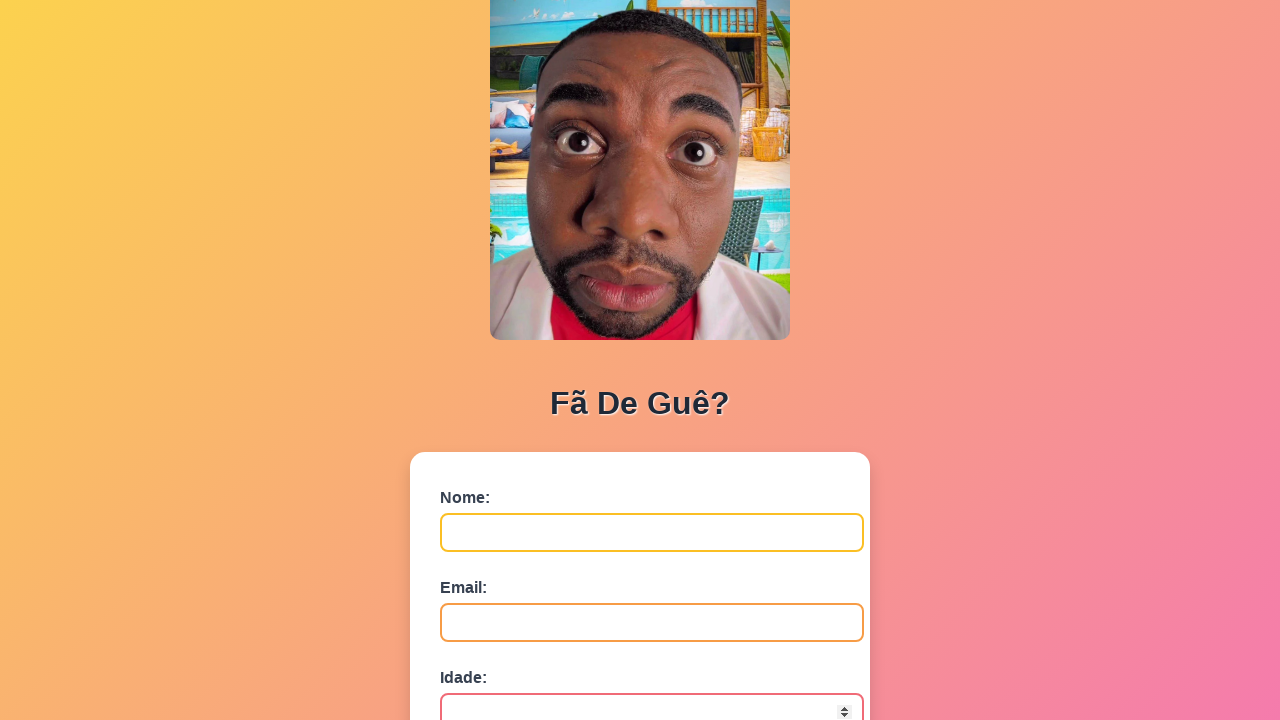

Clicked submit button without filling any fields at (490, 569) on button[type='submit']
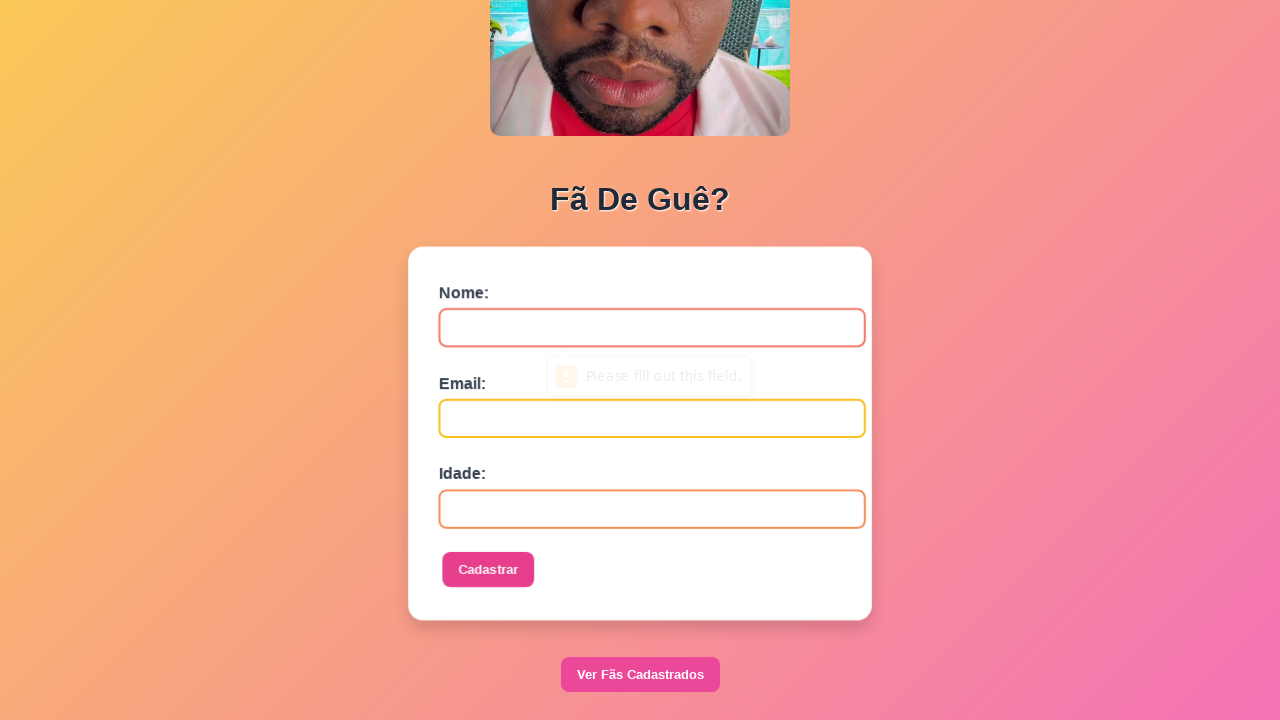

Set up dialog handler to accept alerts
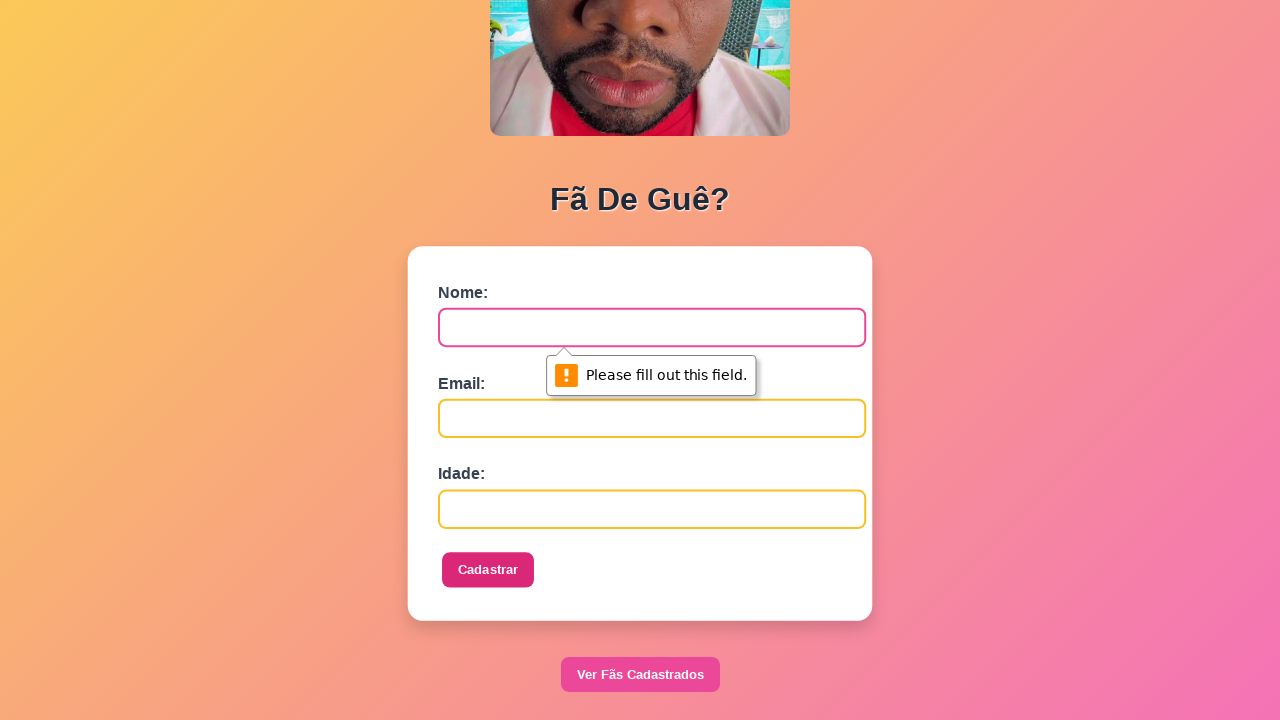

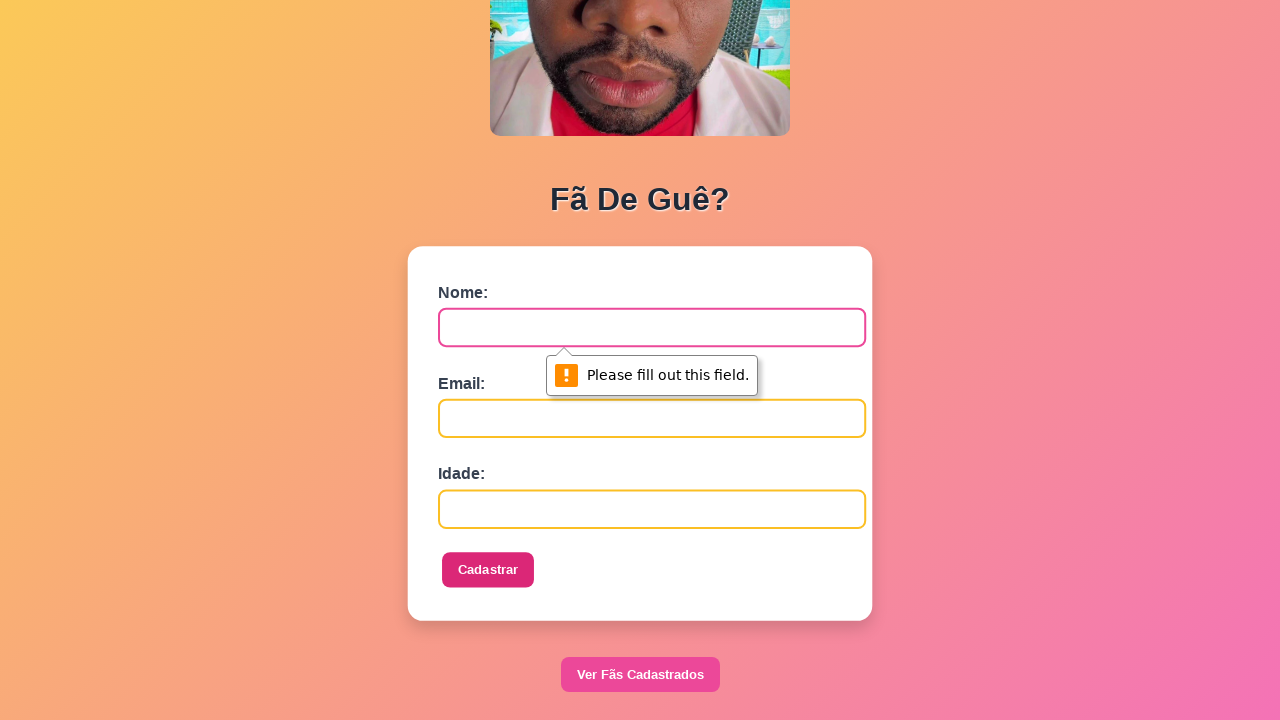